Tests that a valid 5-digit zip code is accepted and navigates to the next registration step

Starting URL: https://www.sharelane.com/cgi-bin/register.py

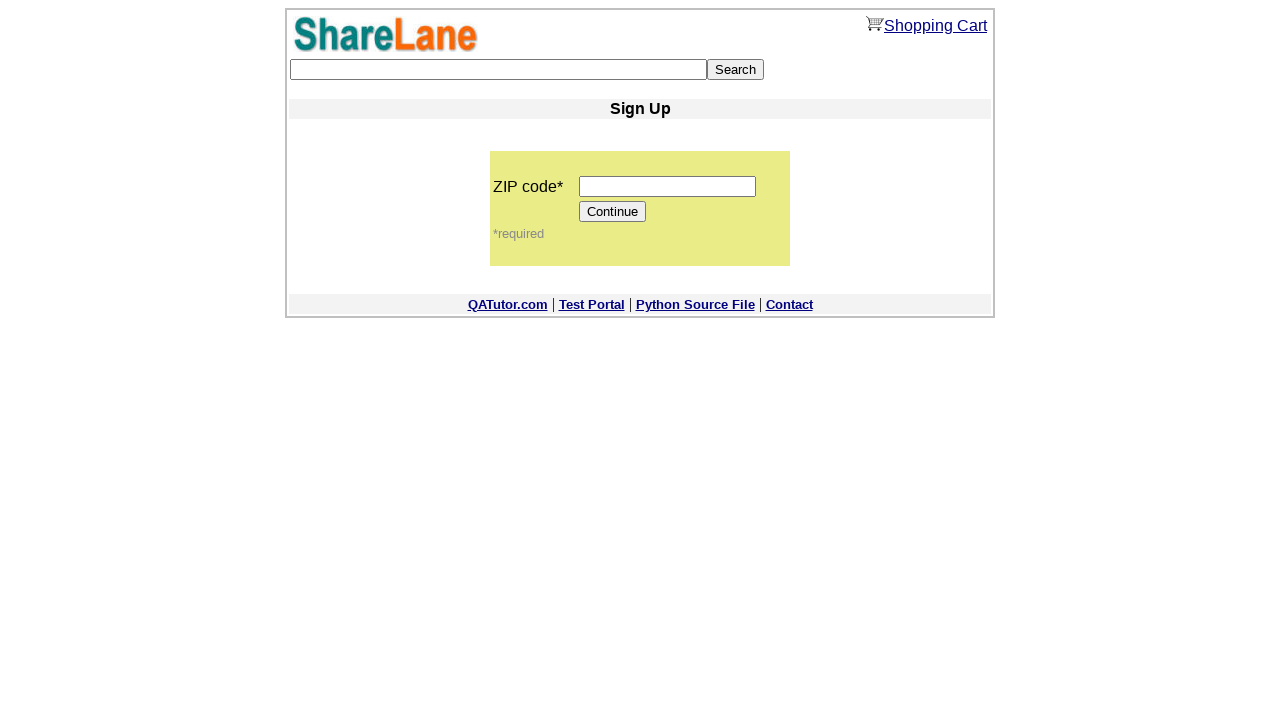

Navigated to ShareLane registration page
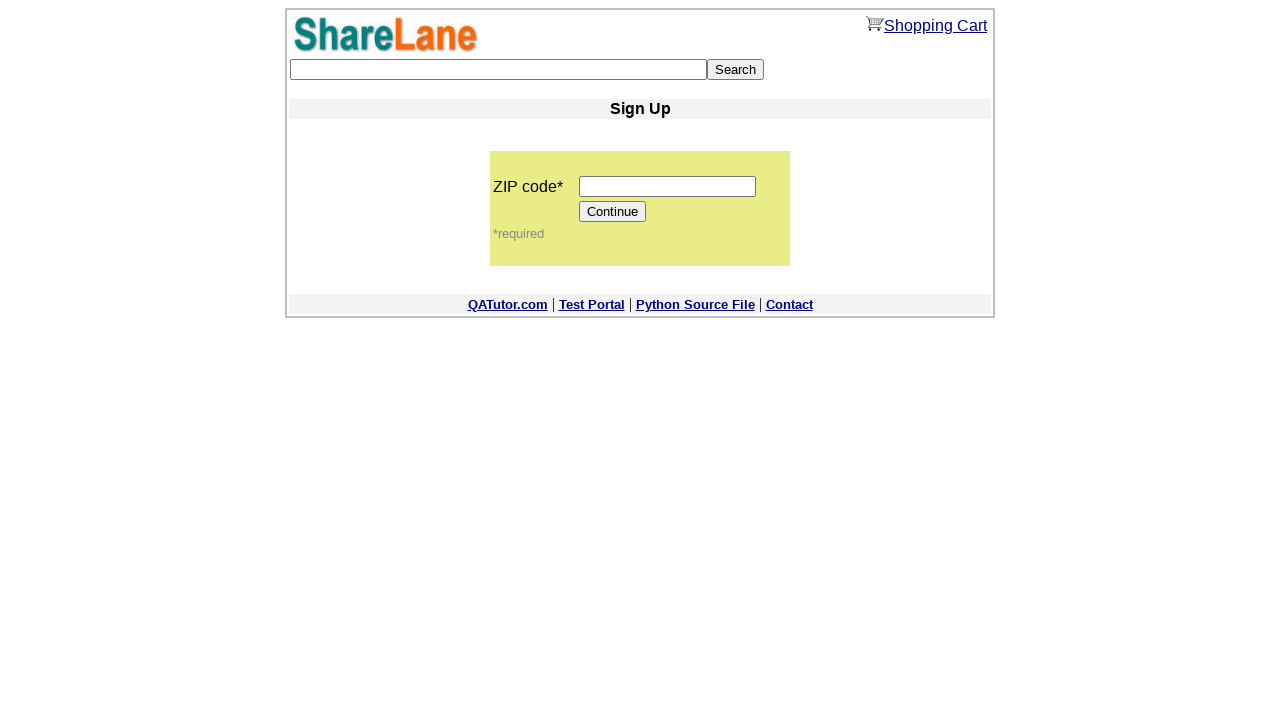

Entered valid 5-digit zip code '11111' on input[name='zip_code']
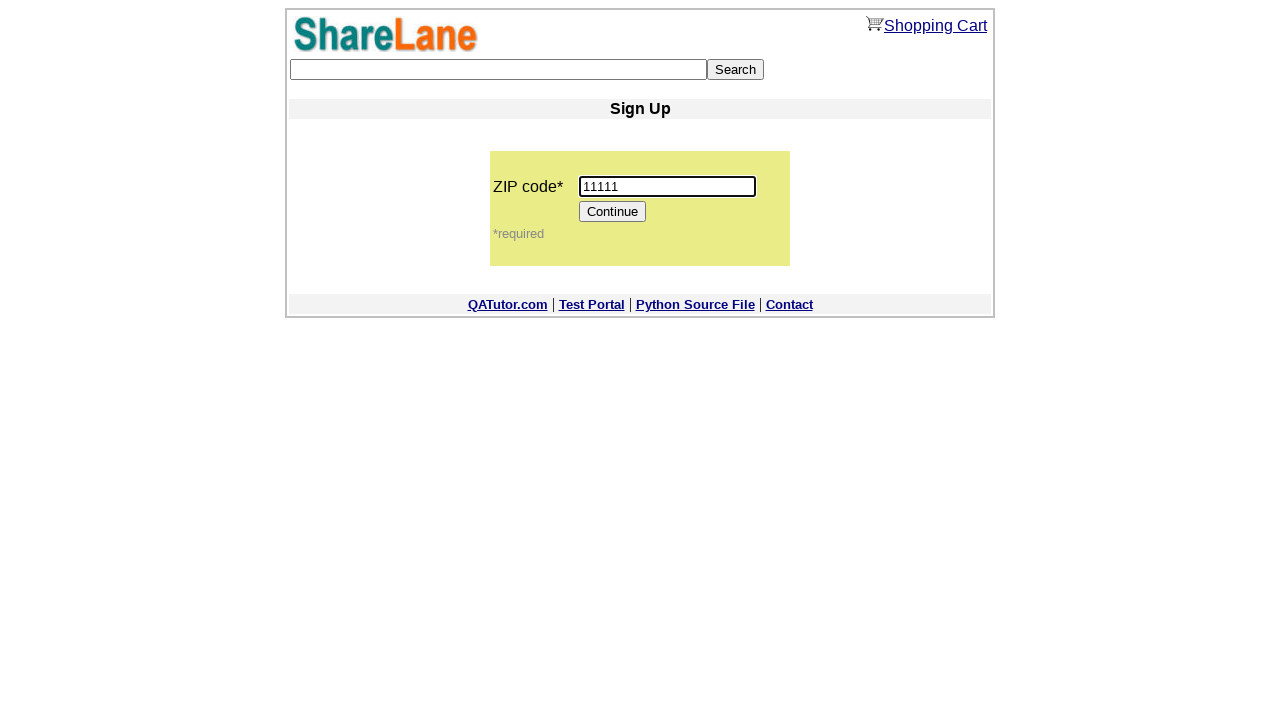

Clicked Continue button to proceed to next registration step at (613, 212) on [value=Continue]
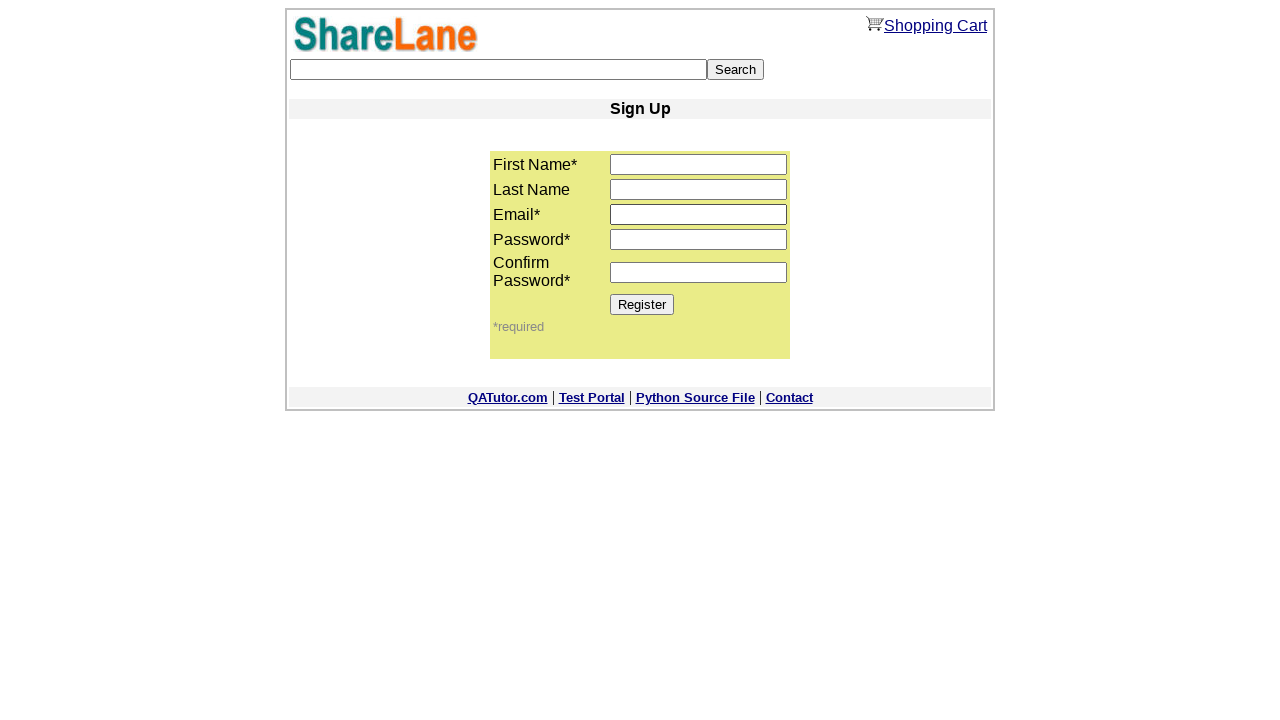

Next registration step page loaded with Register button visible
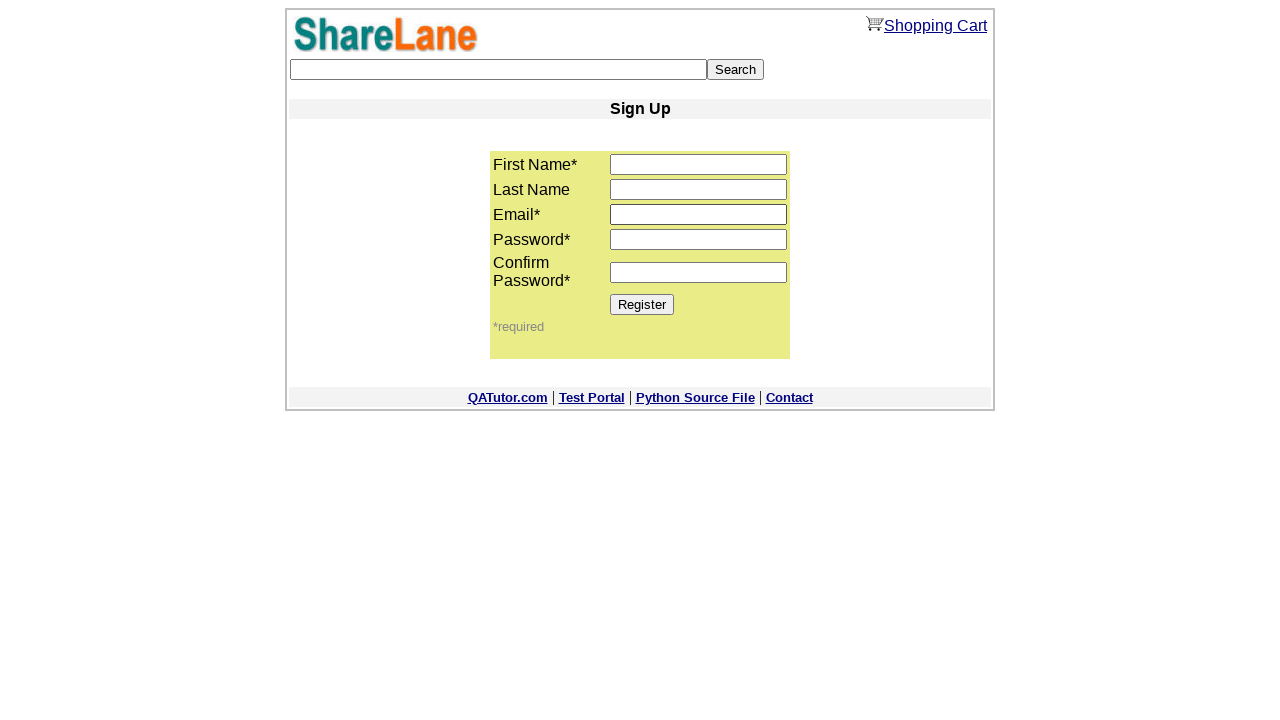

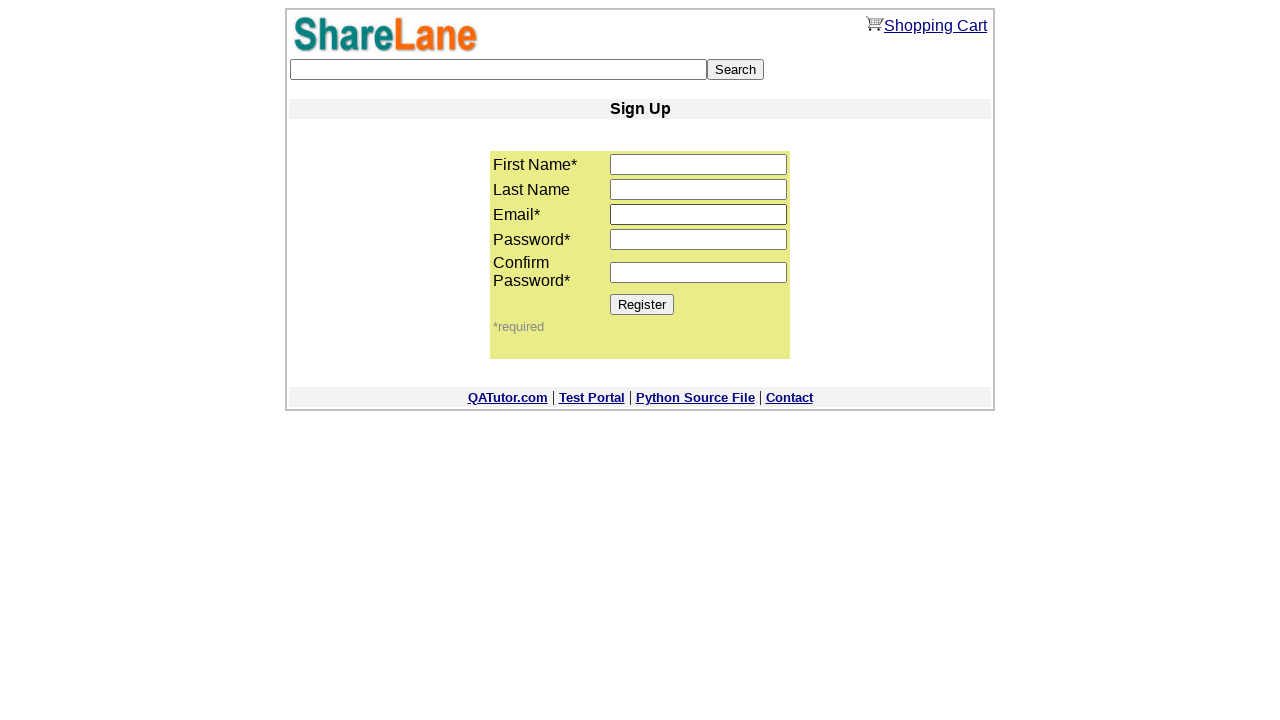